Navigates to Bank of America homepage and verifies the page title

Starting URL: https://www.bankofamerica.com/

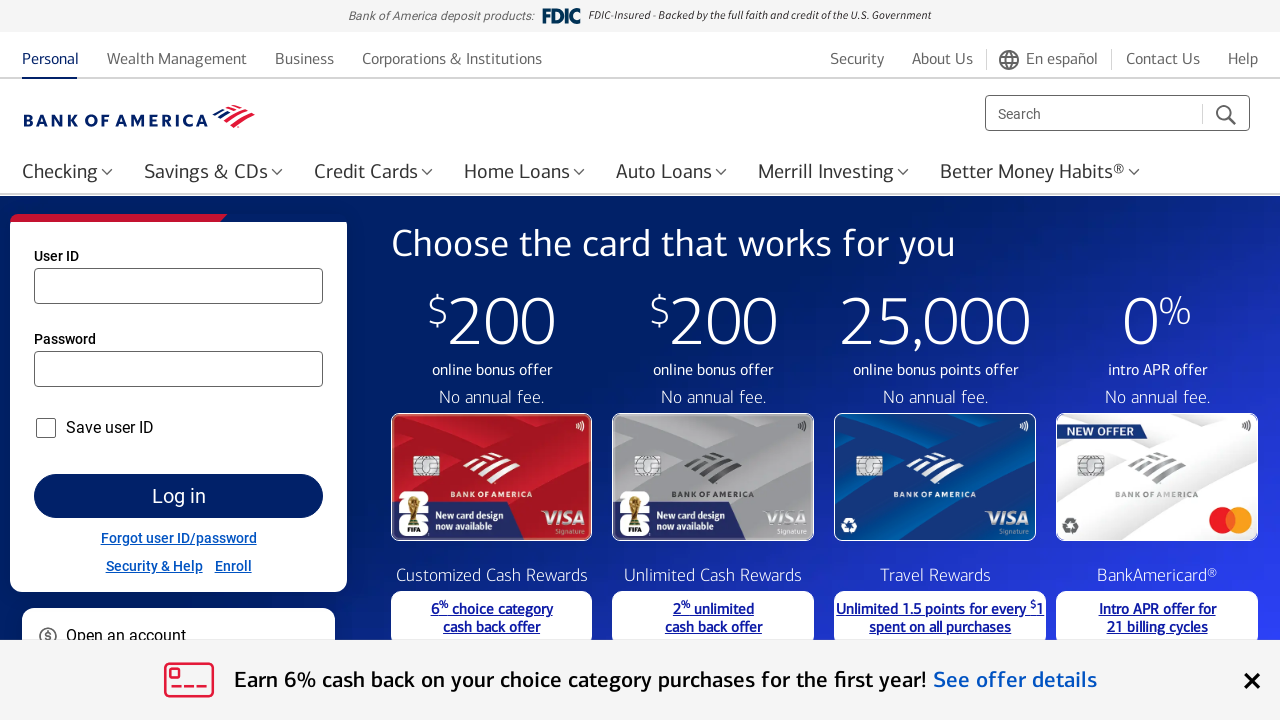

Navigated to Bank of America homepage
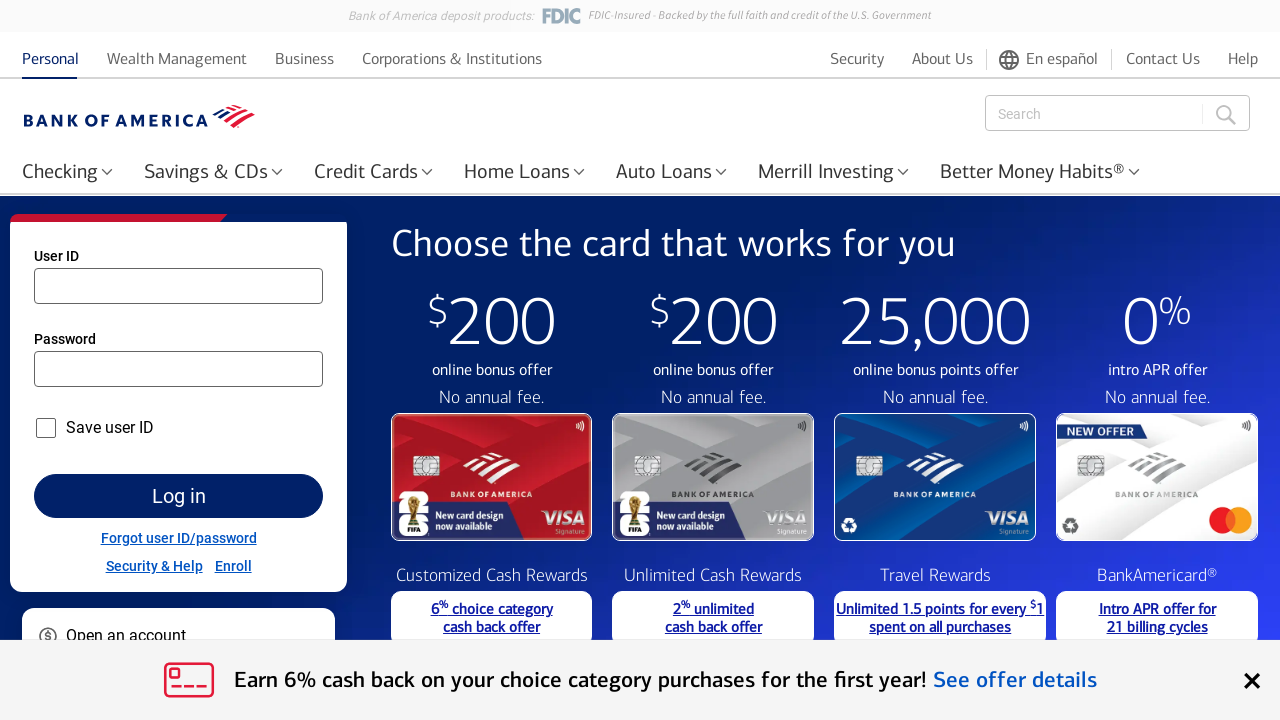

Retrieved page title
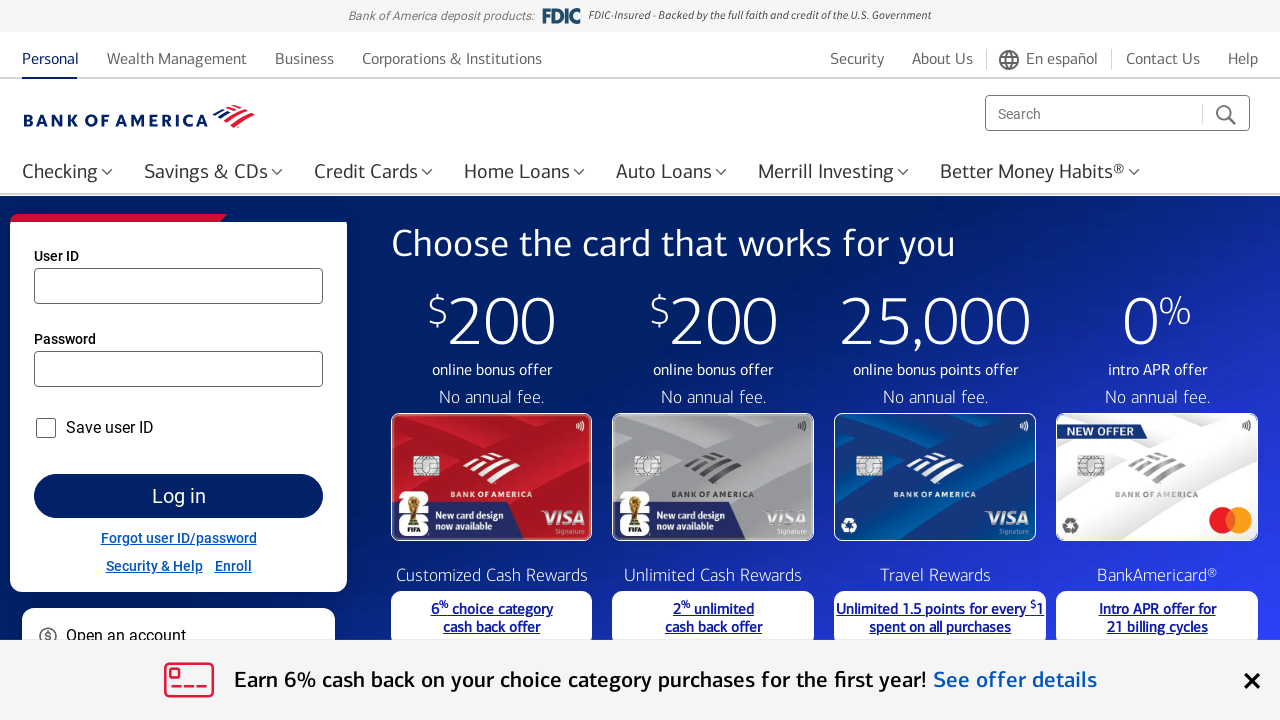

Verified page title is not empty
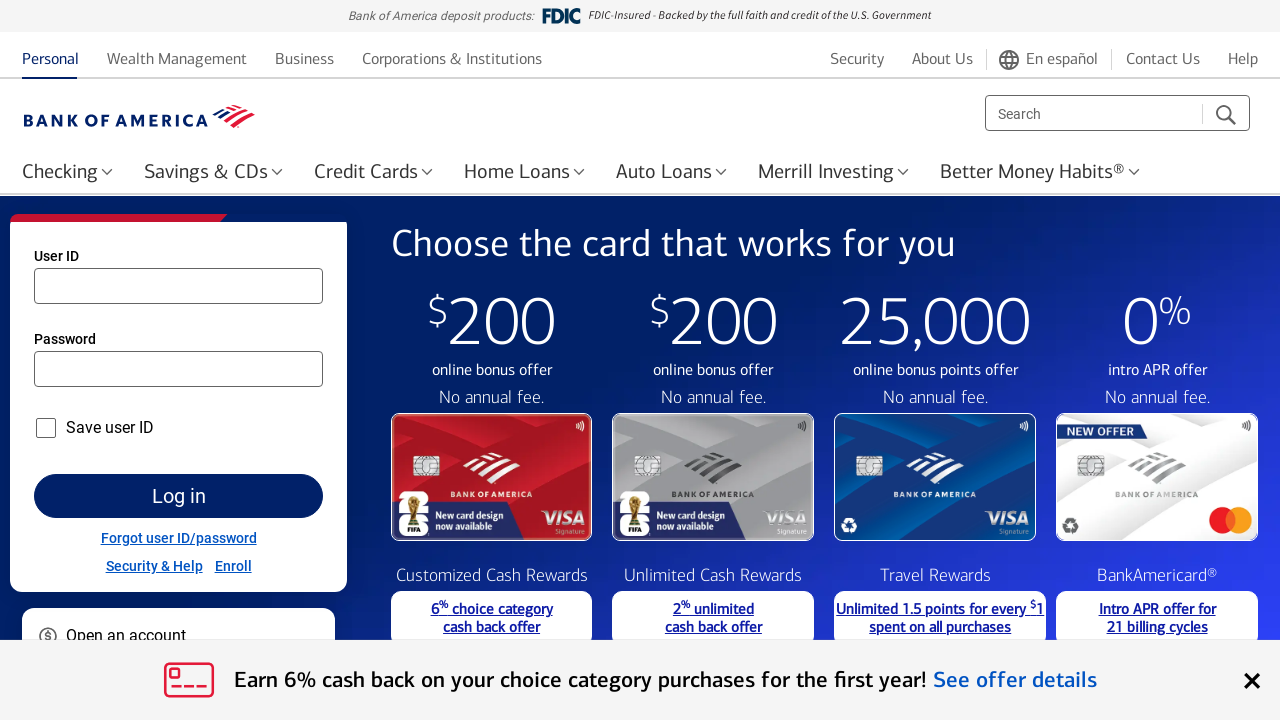

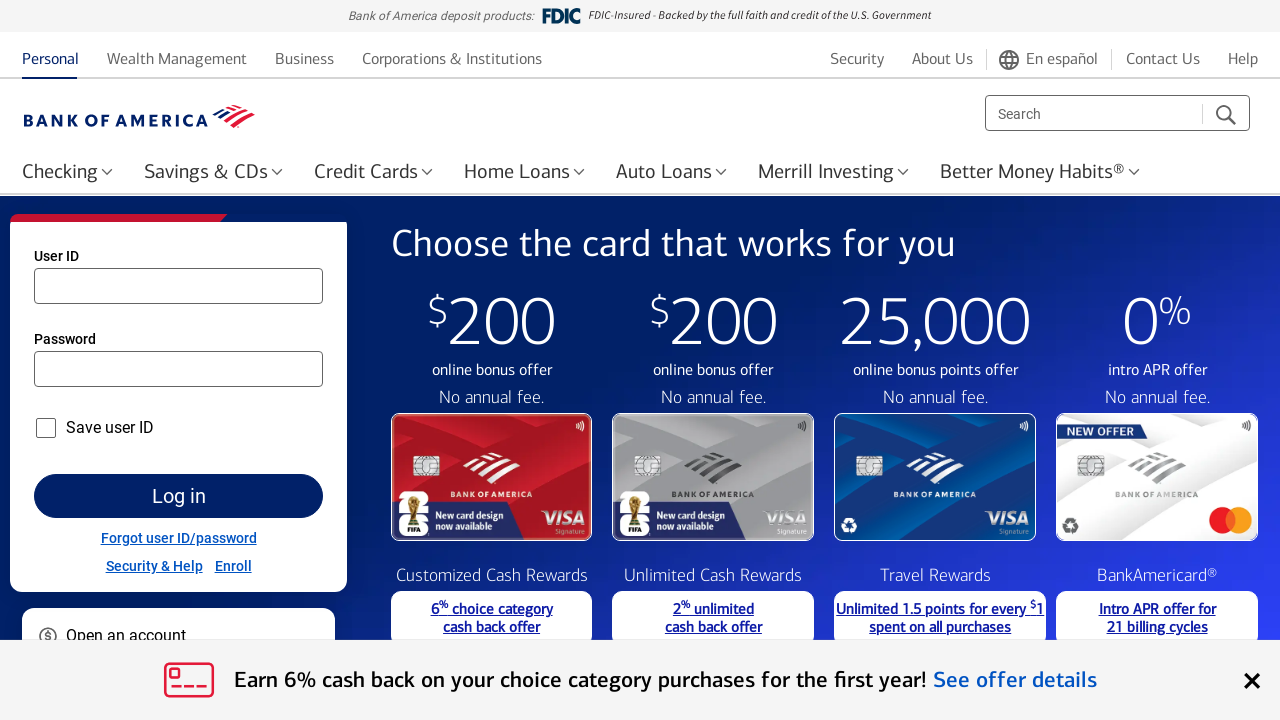